Clicks the Add Element button multiple times to create Delete buttons and verifies they were created

Starting URL: http://the-internet.herokuapp.com/add_remove_elements/

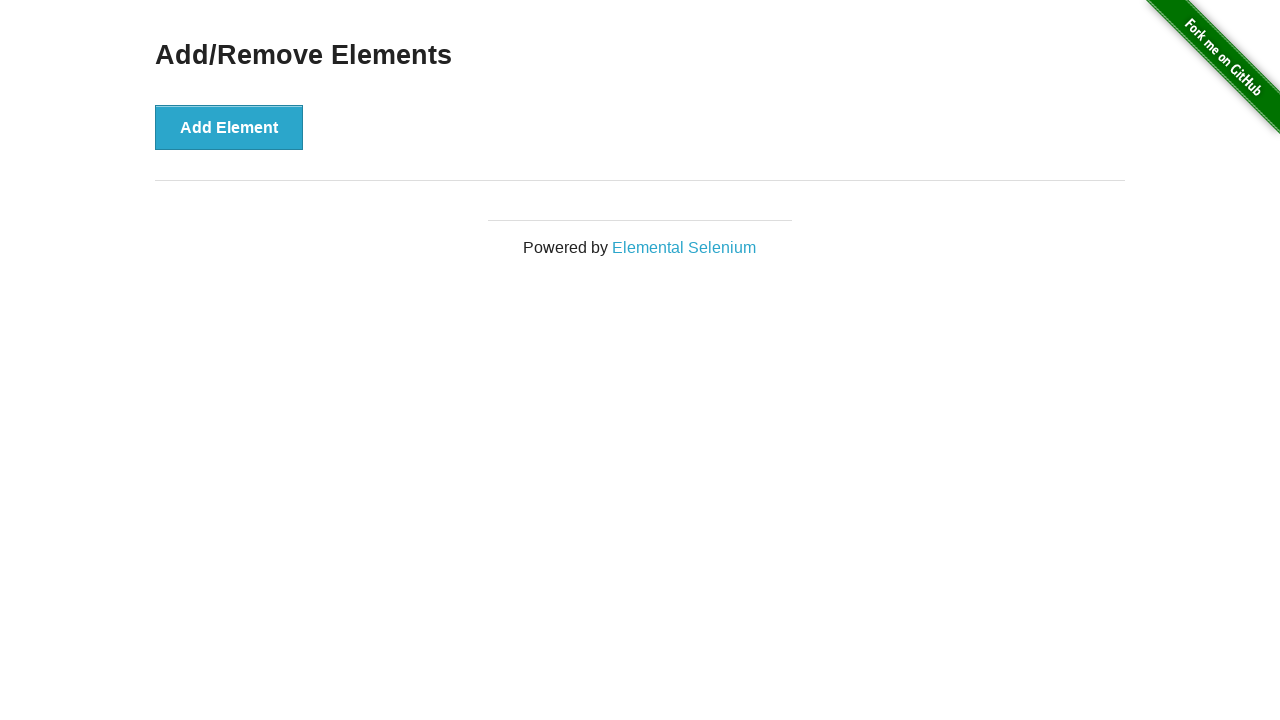

Navigated to Add/Remove Elements page
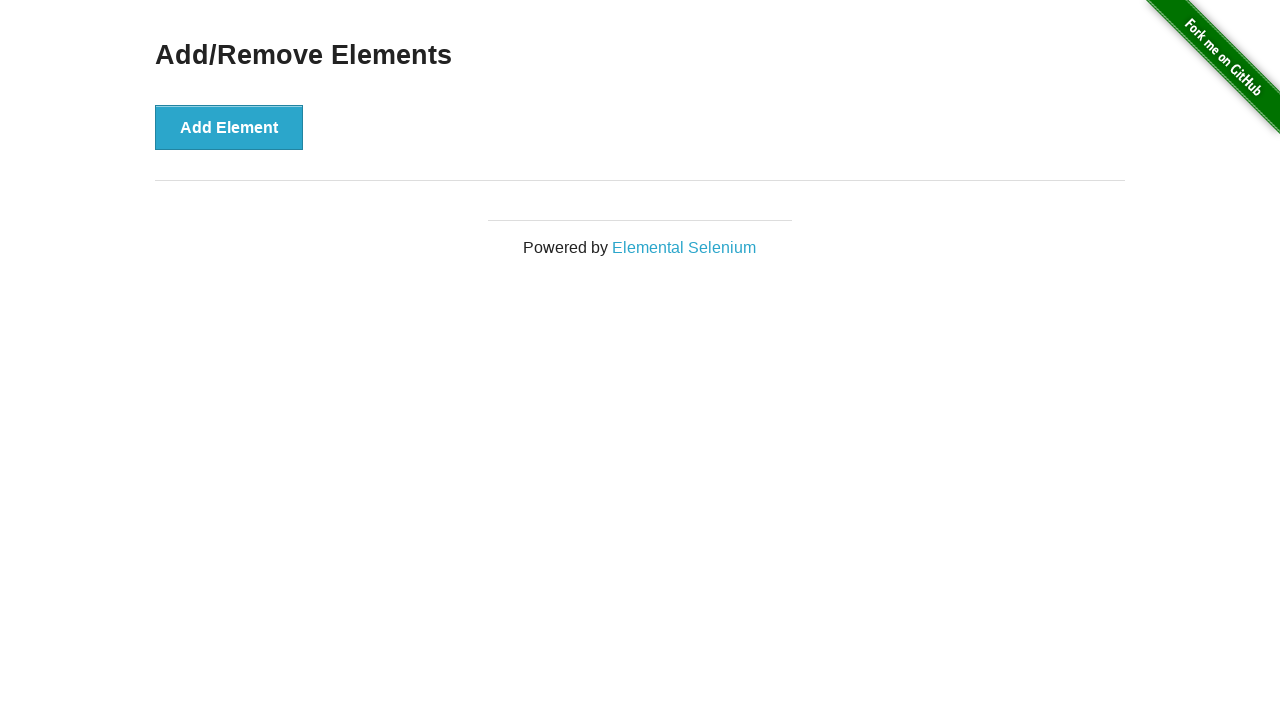

Clicked Add Element button (iteration 1) at (229, 127) on button
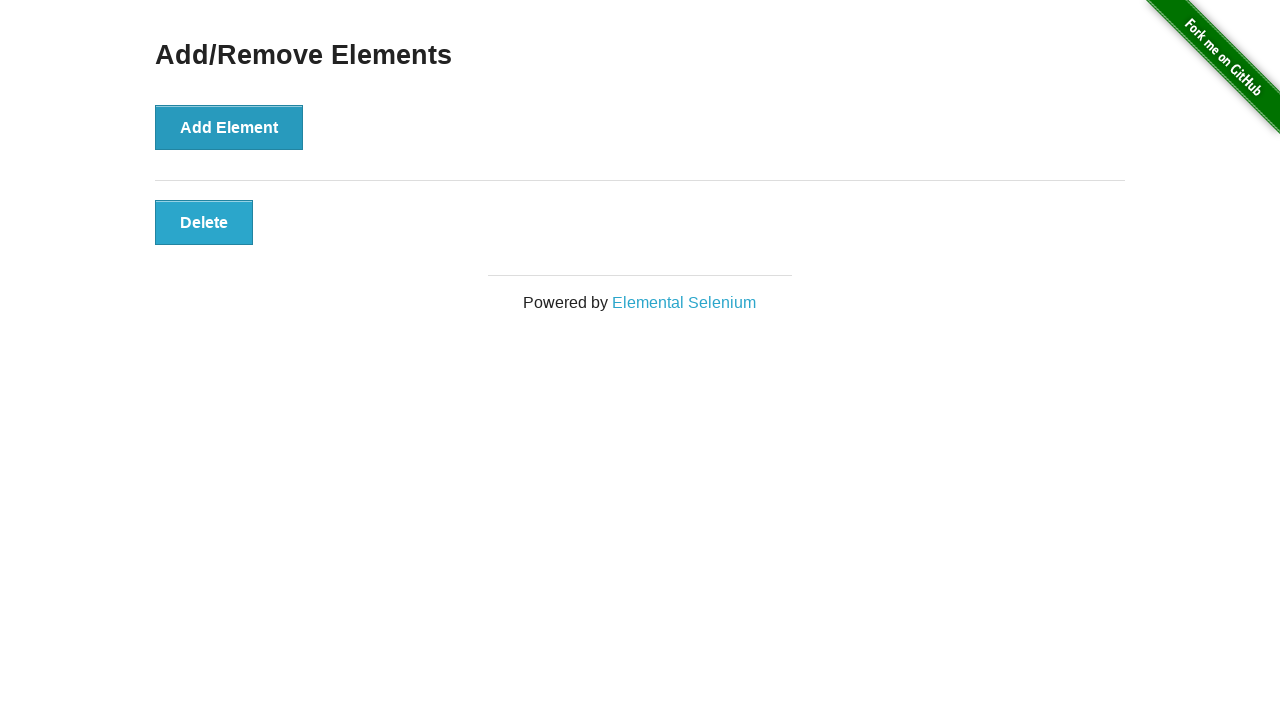

Waited 1 second after clicking Add Element
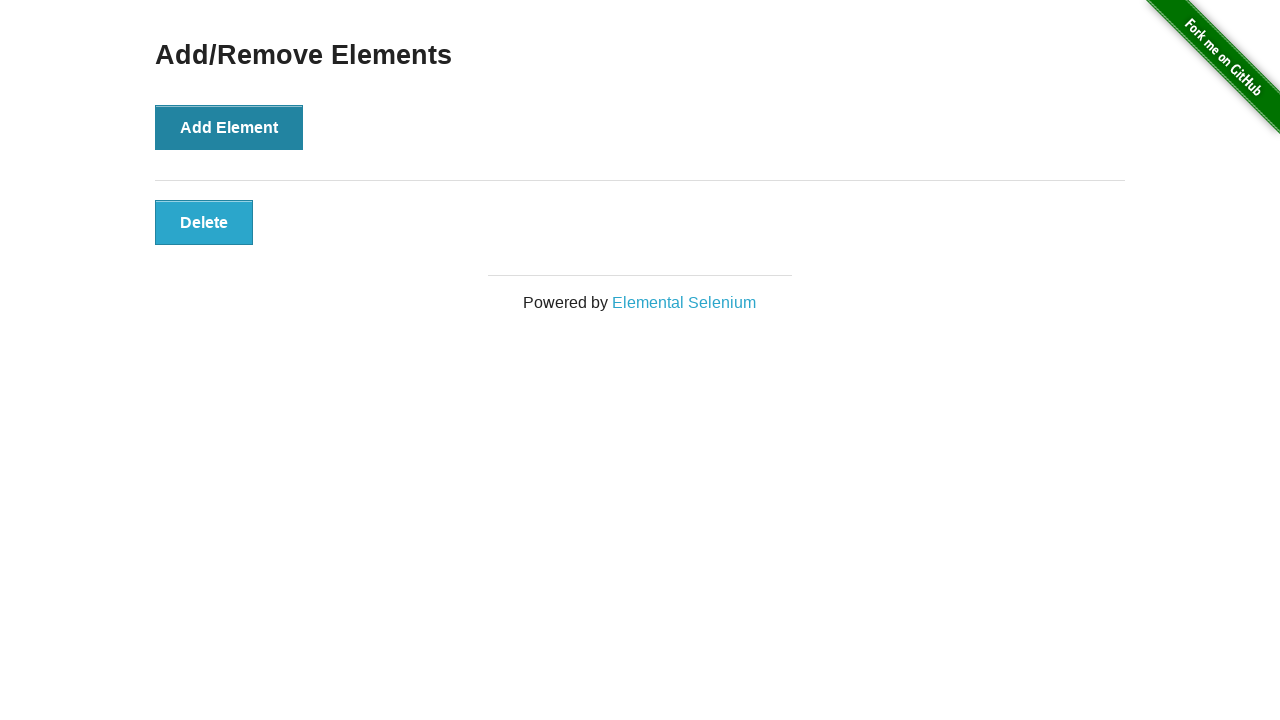

Clicked Add Element button (iteration 2) at (229, 127) on button
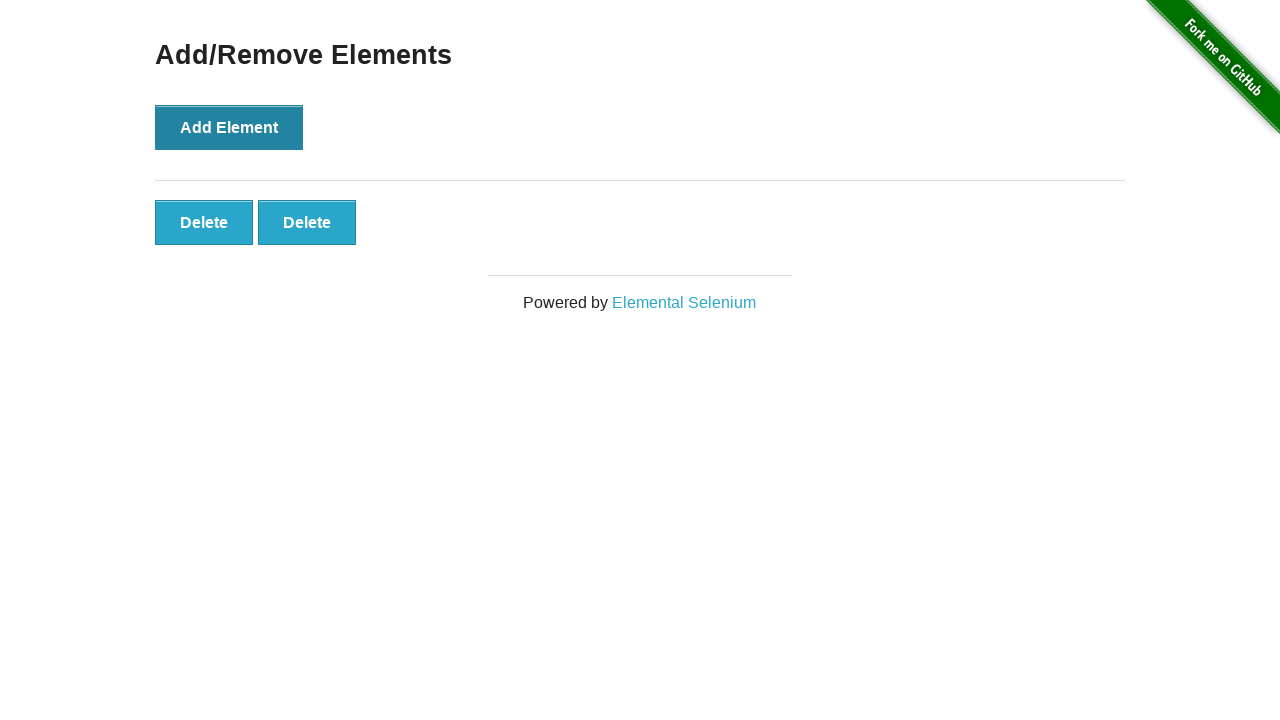

Waited 1 second after clicking Add Element
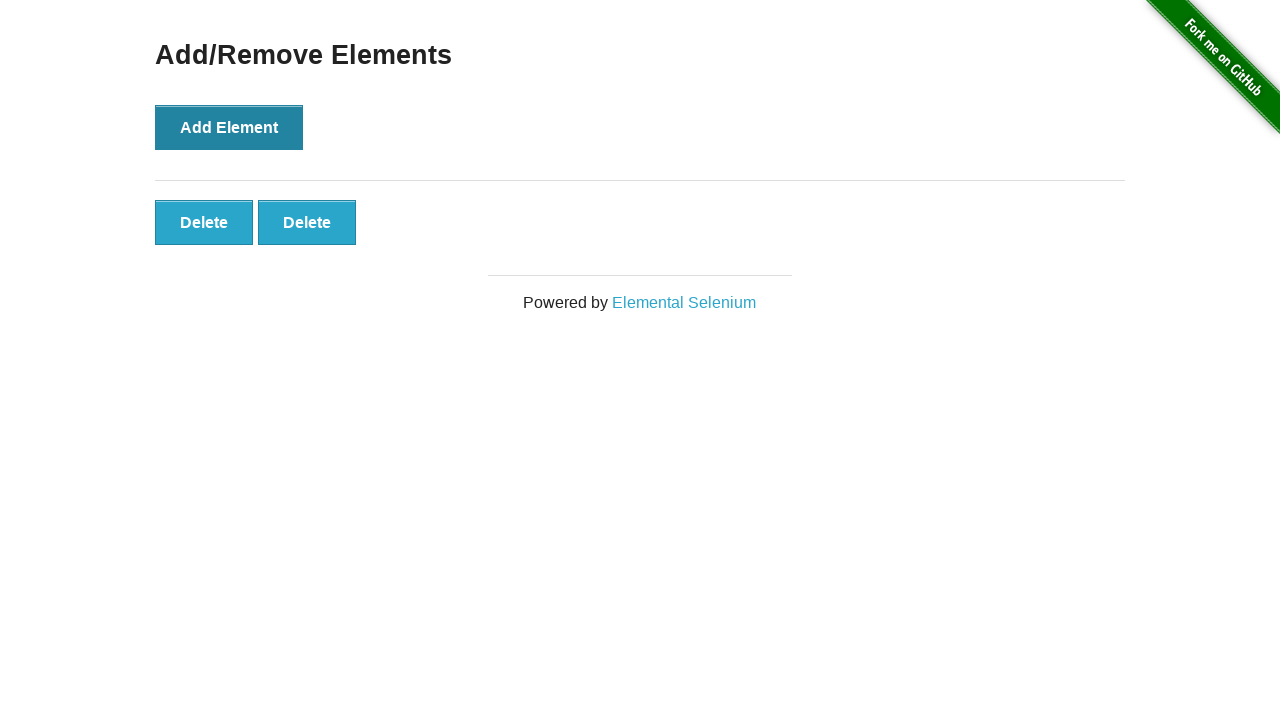

Clicked Add Element button (iteration 3) at (229, 127) on button
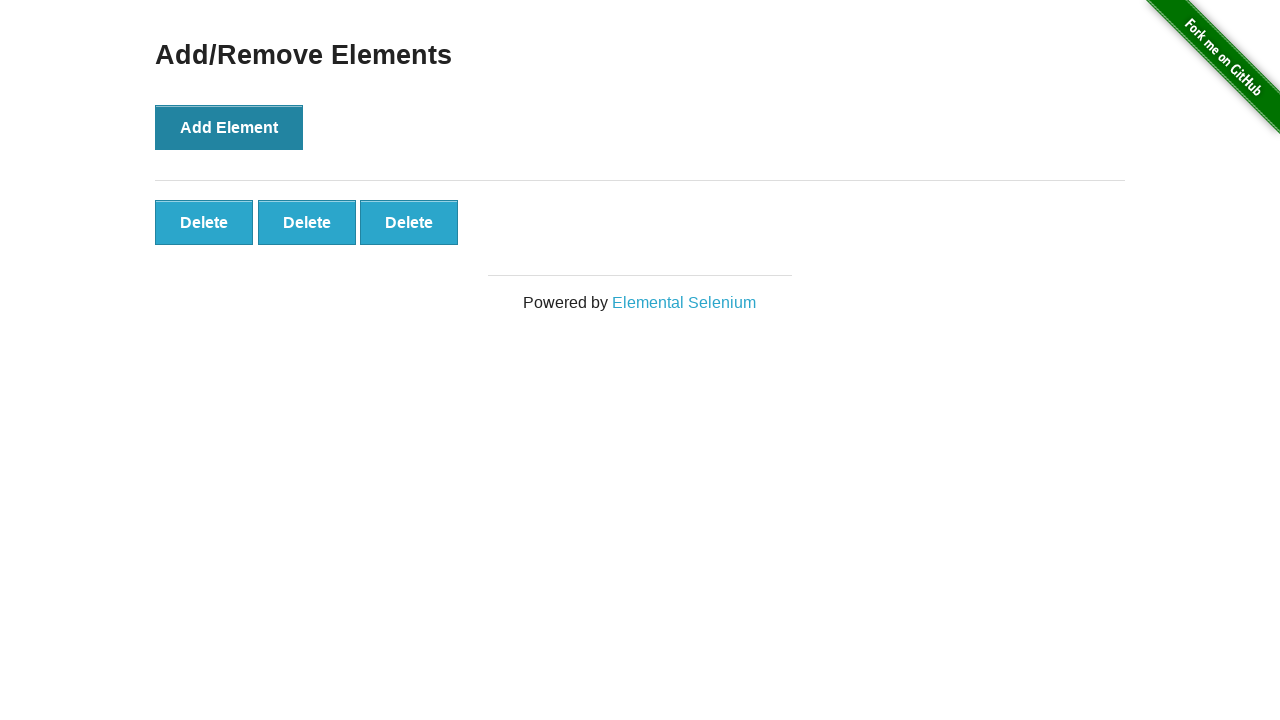

Waited 1 second after clicking Add Element
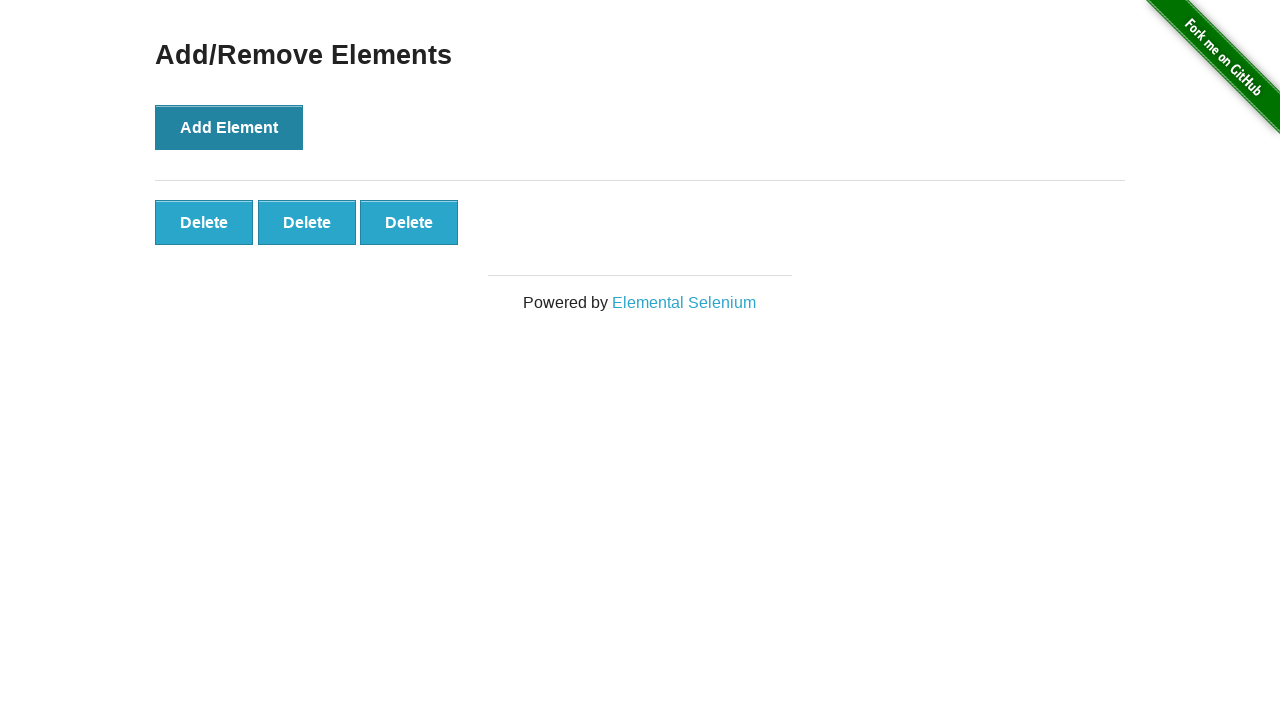

Clicked Add Element button (iteration 4) at (229, 127) on button
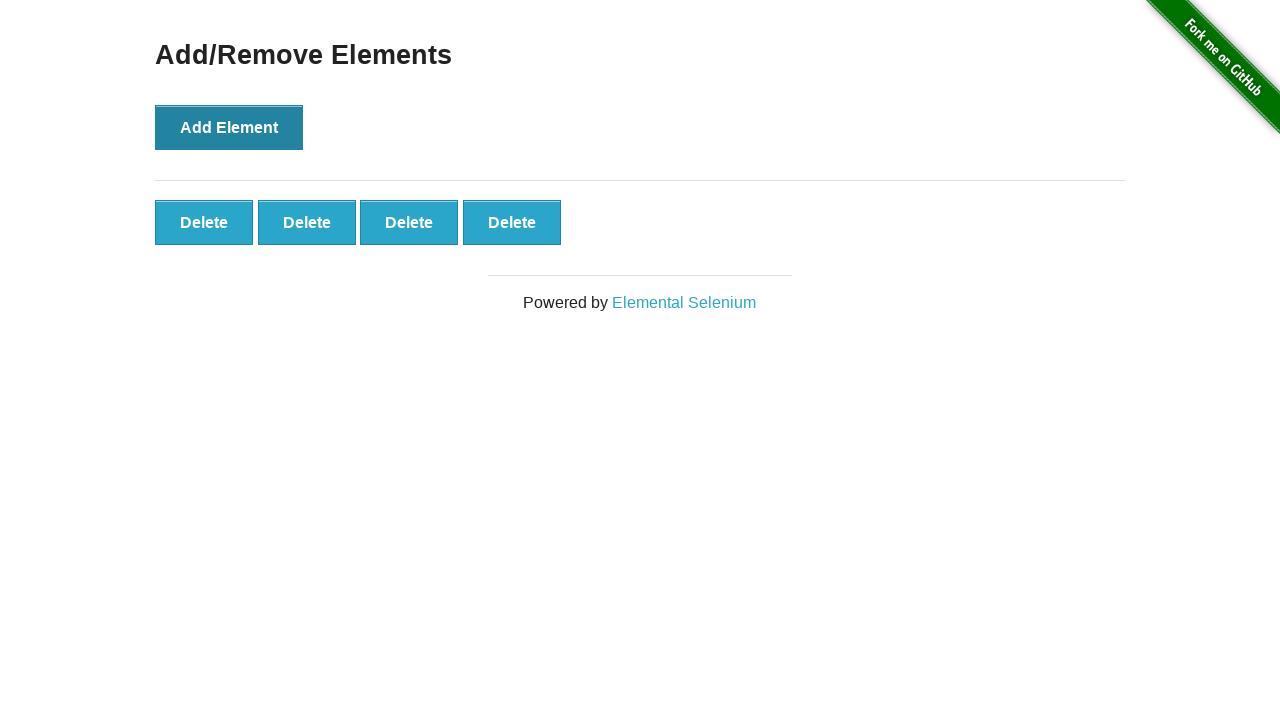

Waited 1 second after clicking Add Element
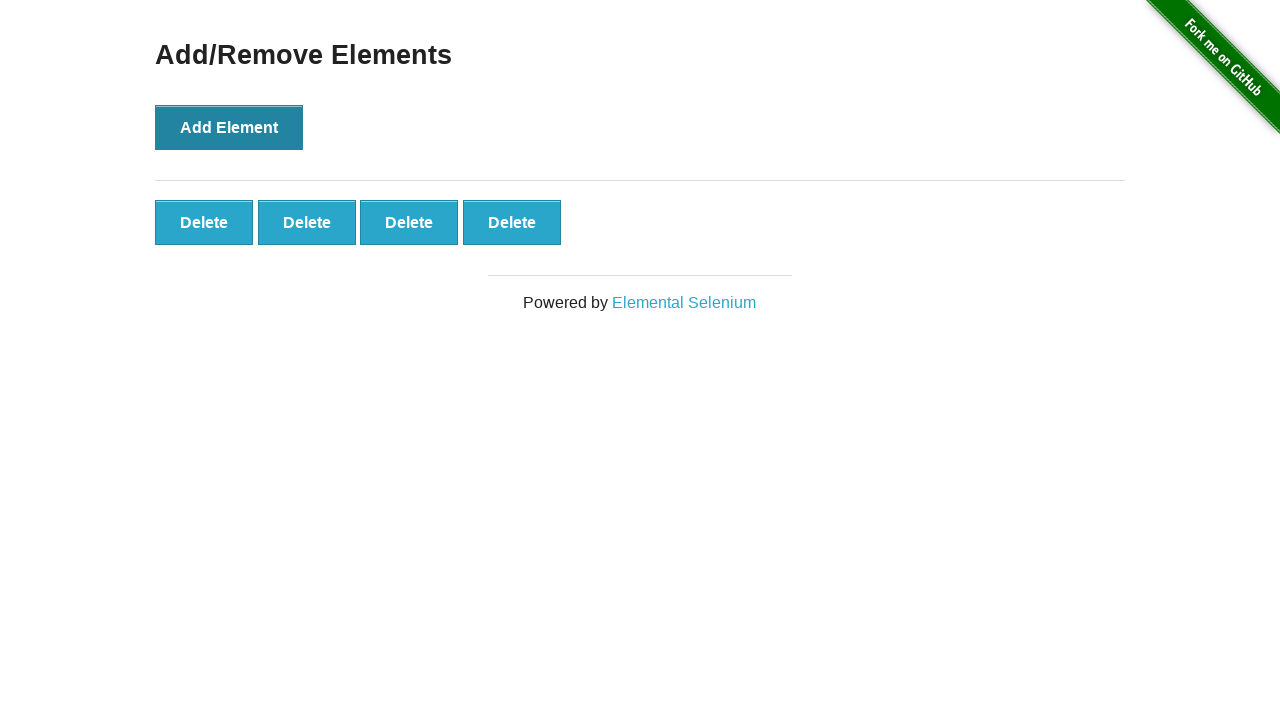

Clicked Add Element button (iteration 5) at (229, 127) on button
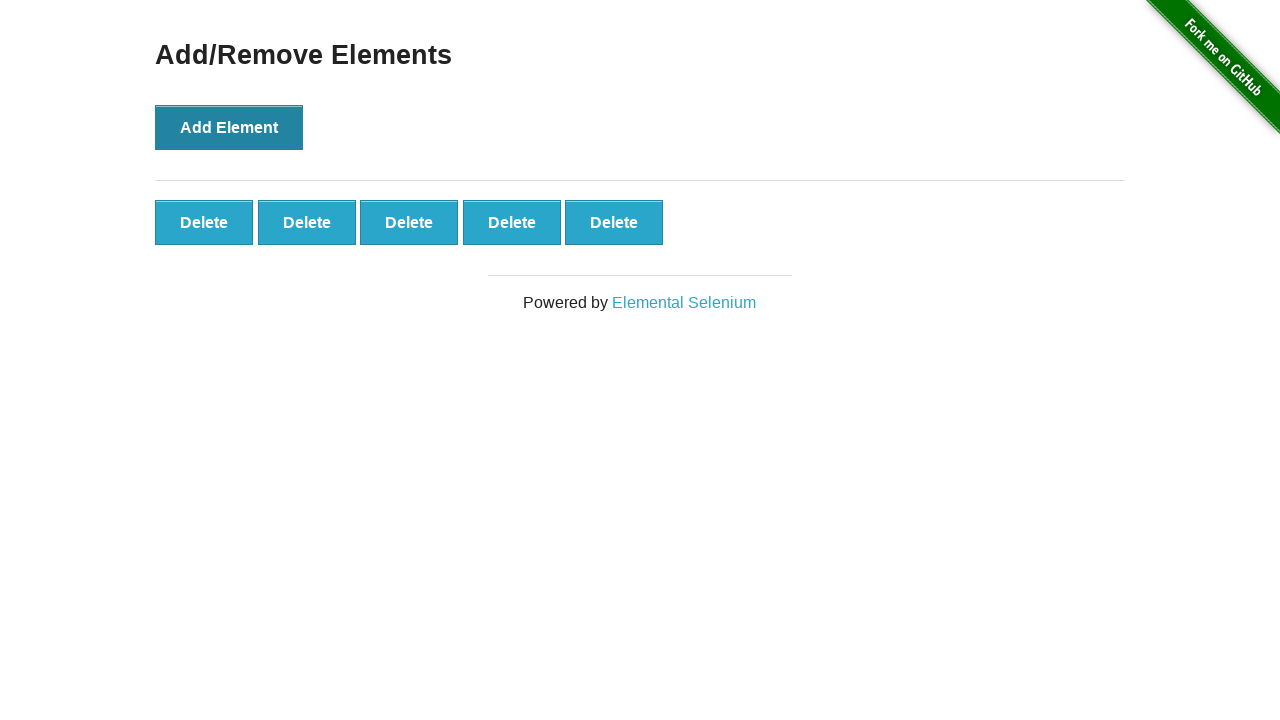

Waited 1 second after clicking Add Element
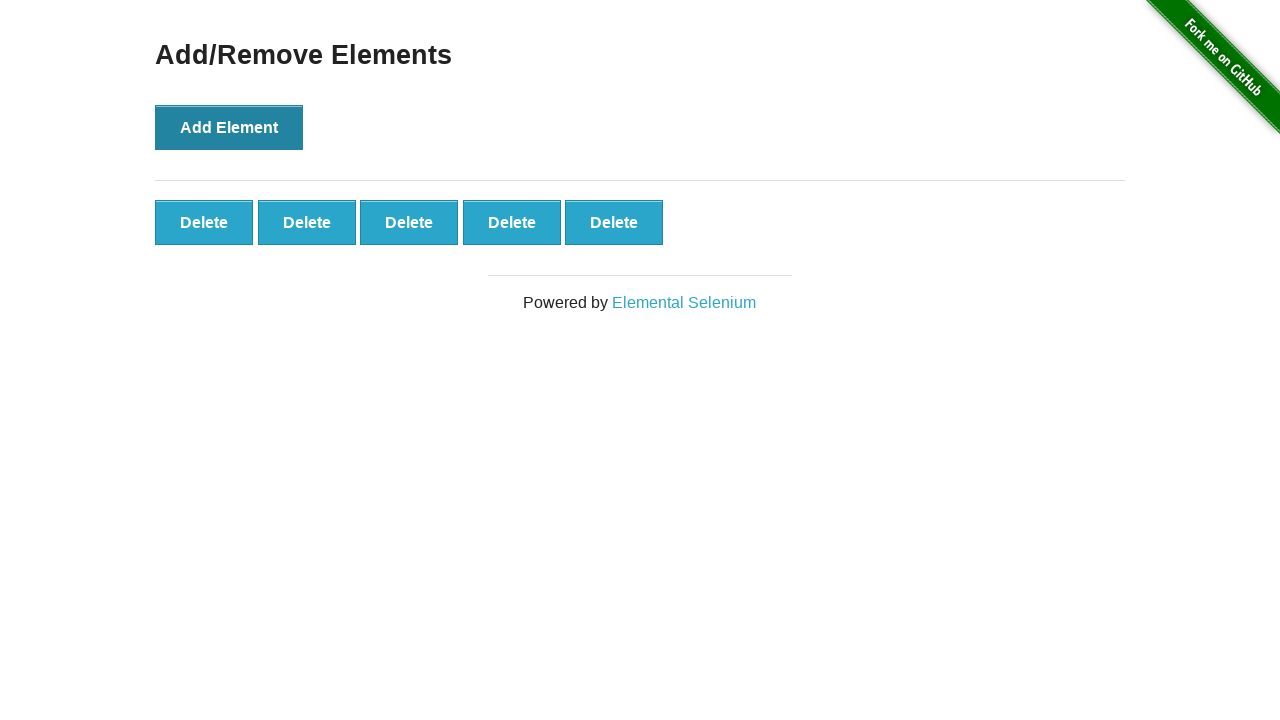

Verified Delete buttons were created - element with class 'added-manually' is present
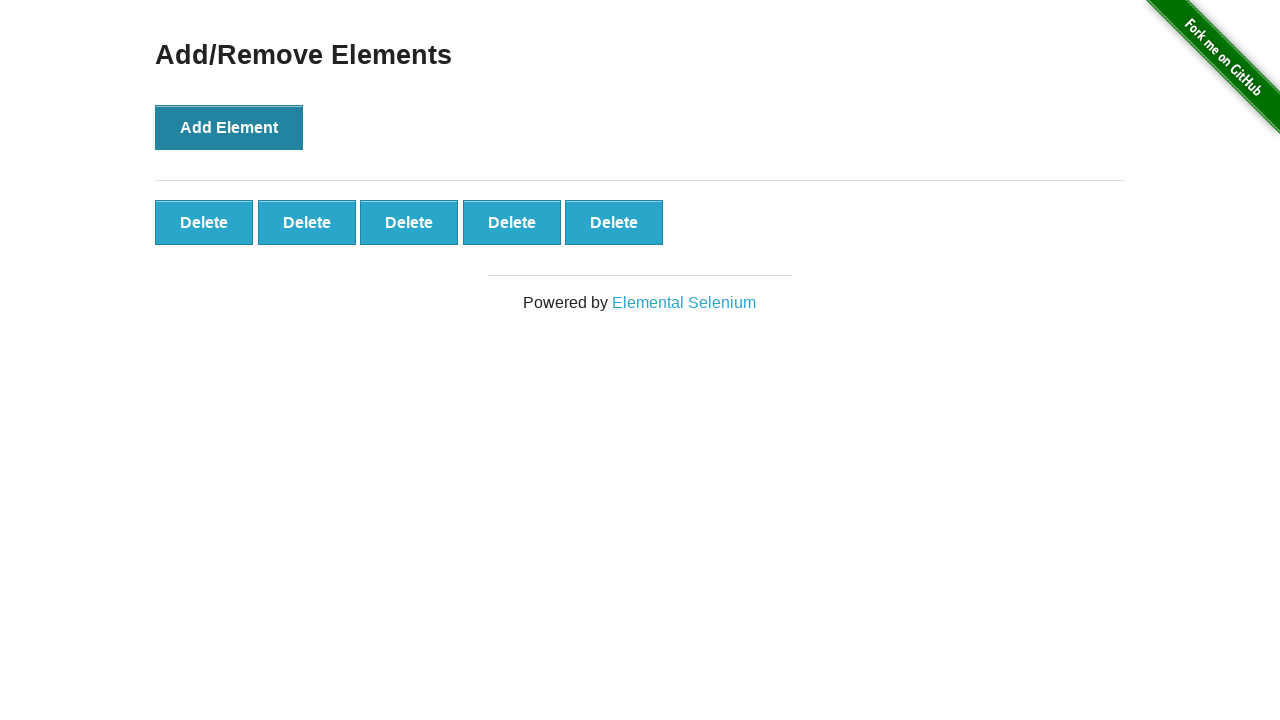

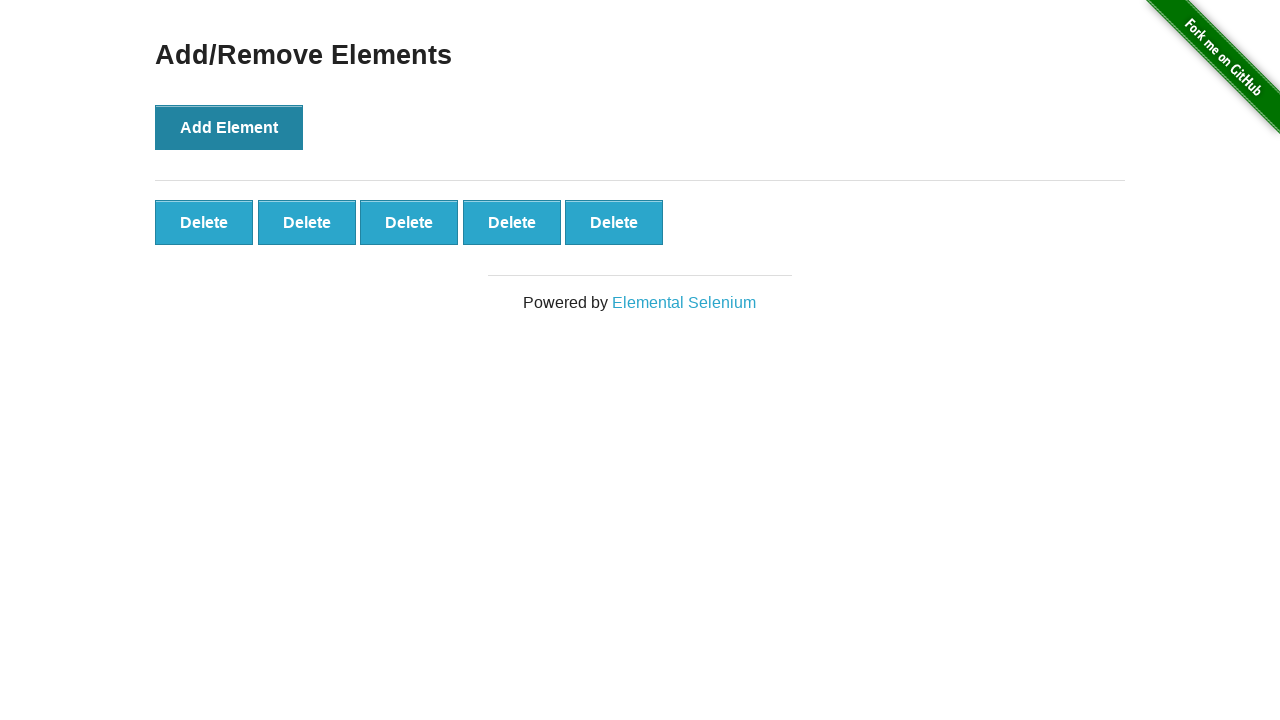